Tests various link interactions on a practice page including clicking links, navigating back, checking for broken links, and counting links on the page

Starting URL: https://www.leafground.com/link.xhtml

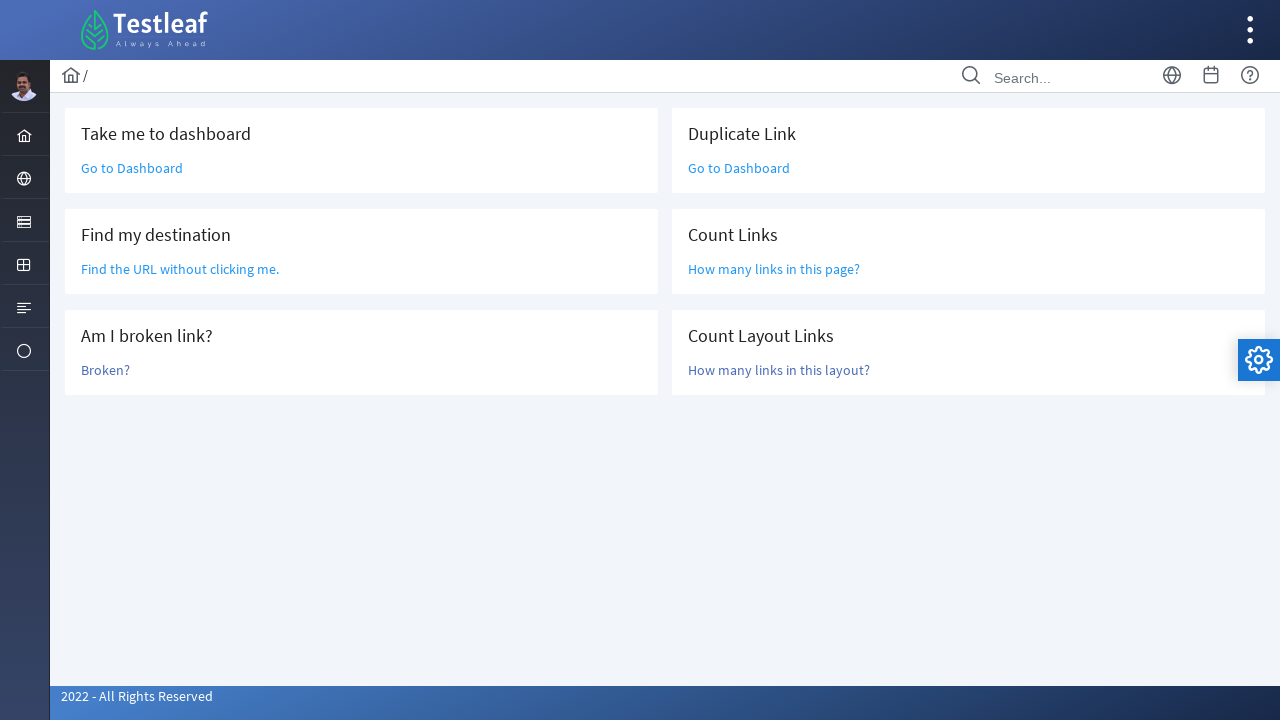

Clicked 'Go to Dashboard' link at (132, 168) on a:text('Go to Dashboard')
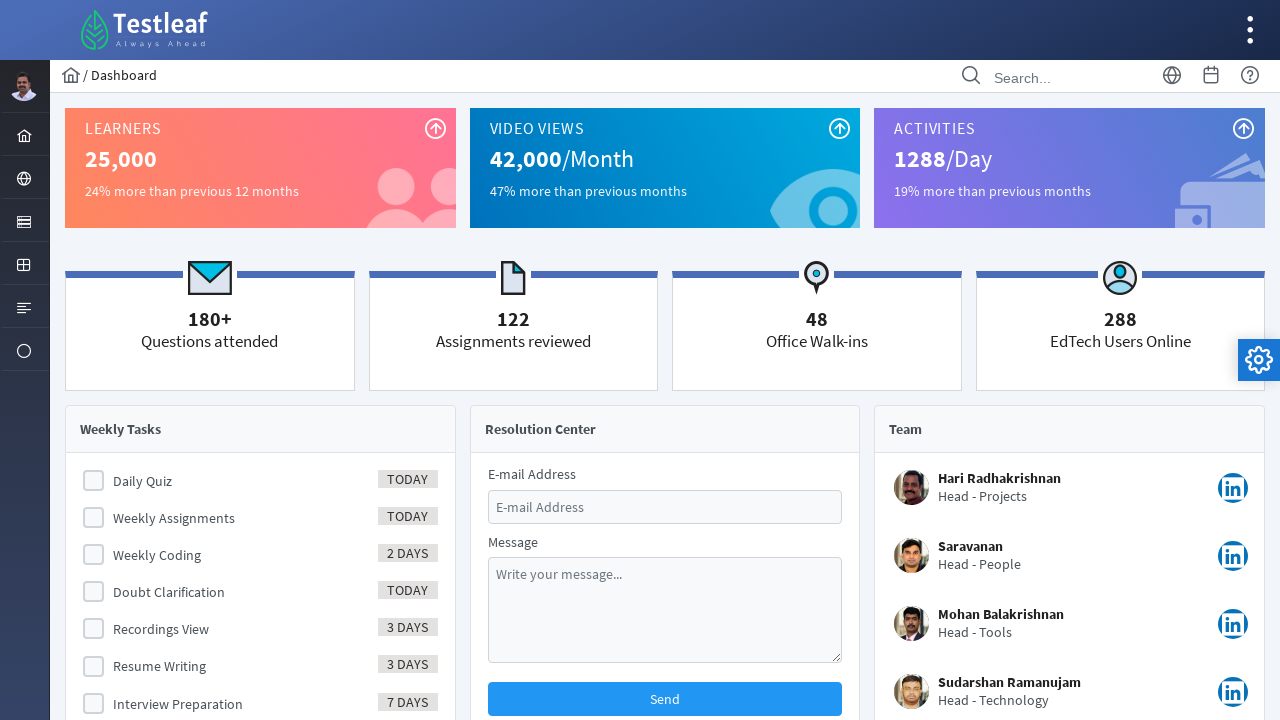

Navigated back to practice page
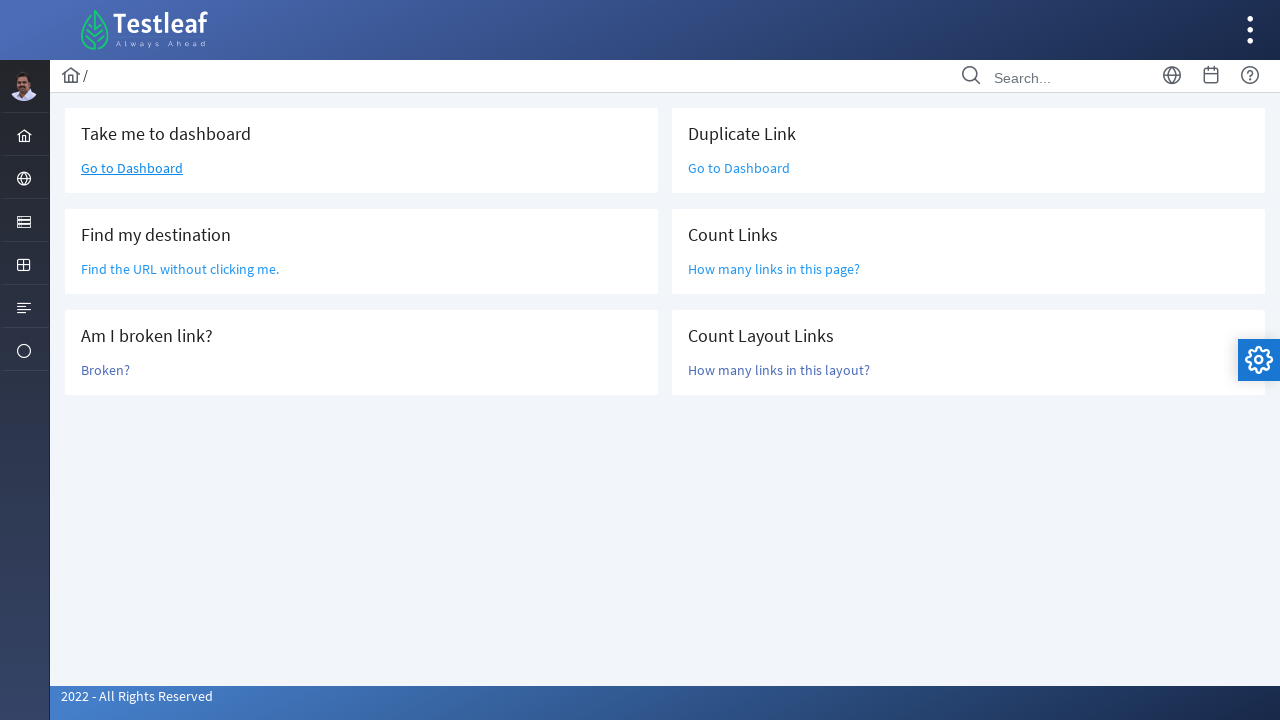

Located 'Find the URL without clicking me' link
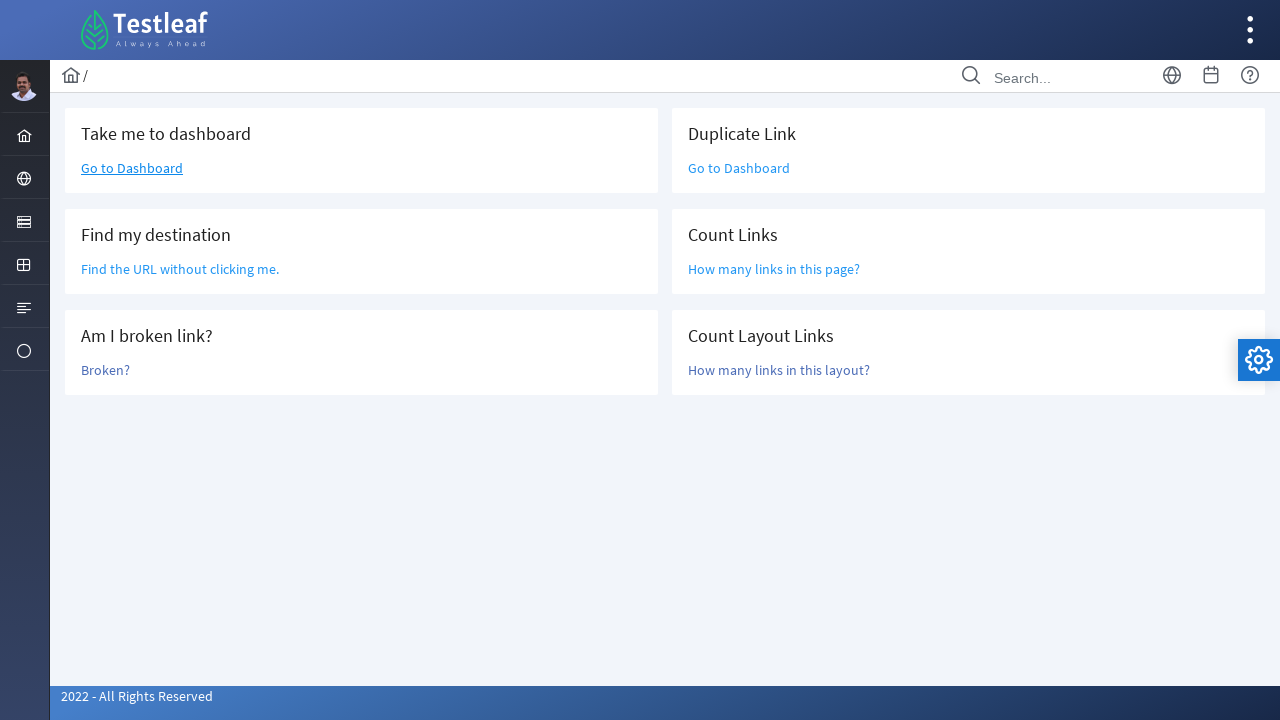

Retrieved href attribute: /grid.xhtml
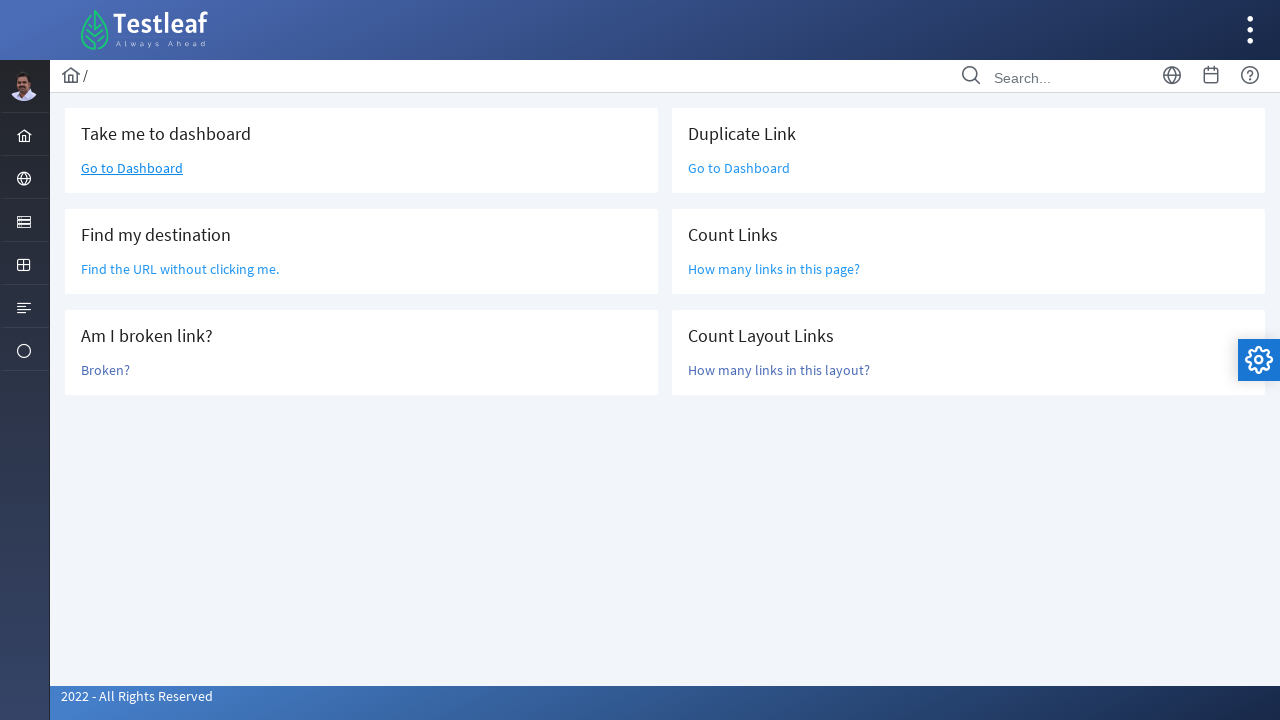

Clicked 'Broken?' link to check for broken link at (106, 370) on a:text('Broken?')
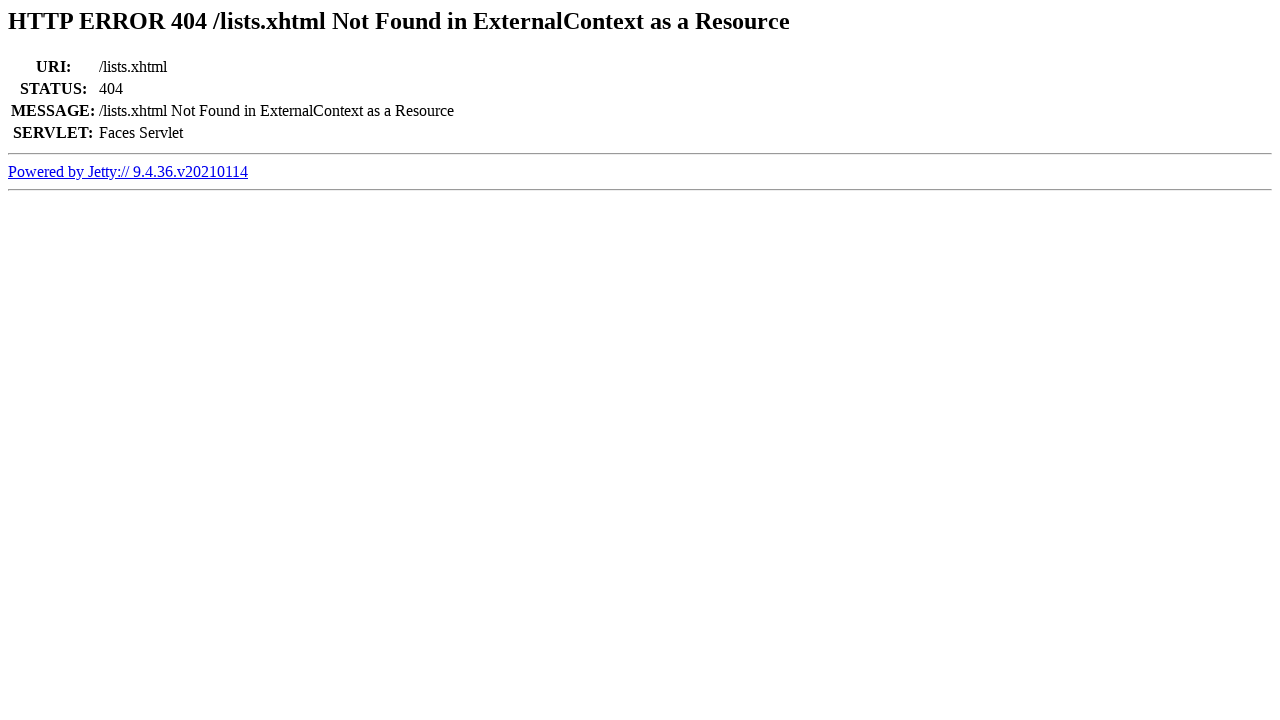

Retrieved page title: Error 404 /lists.xhtml Not Found in ExternalContext as a Resource
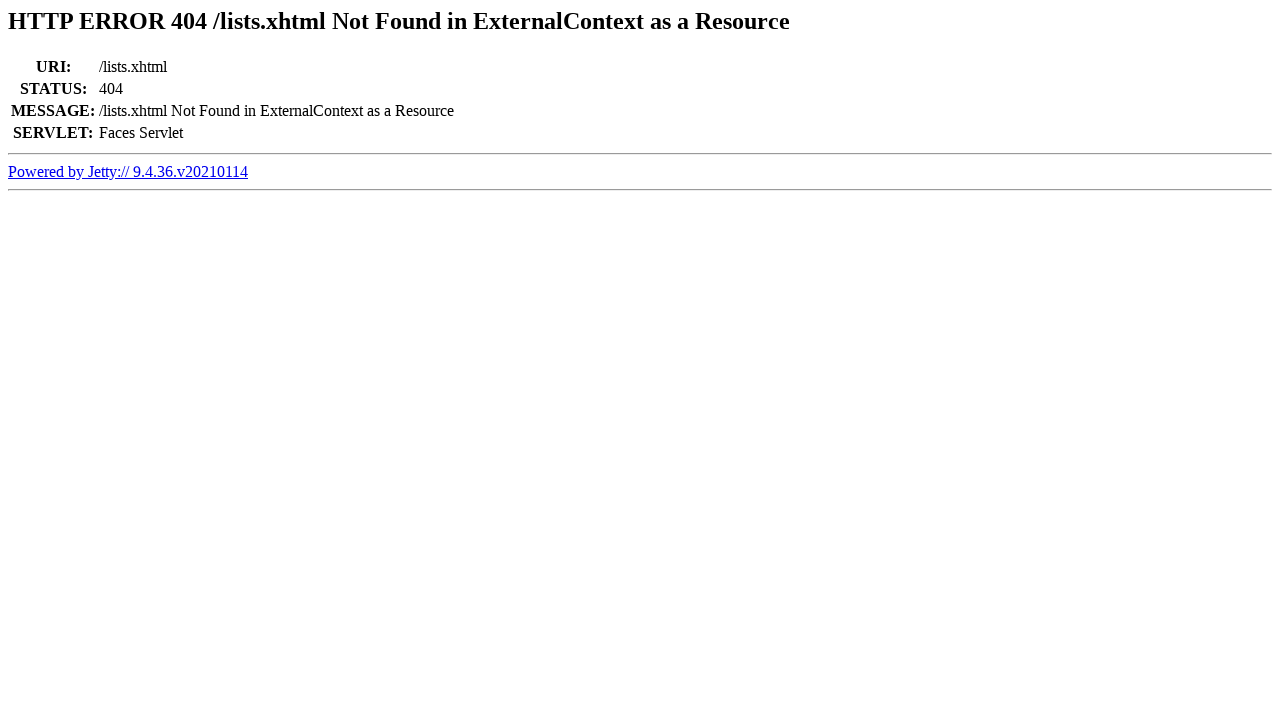

Confirmed link is broken - 404 error found
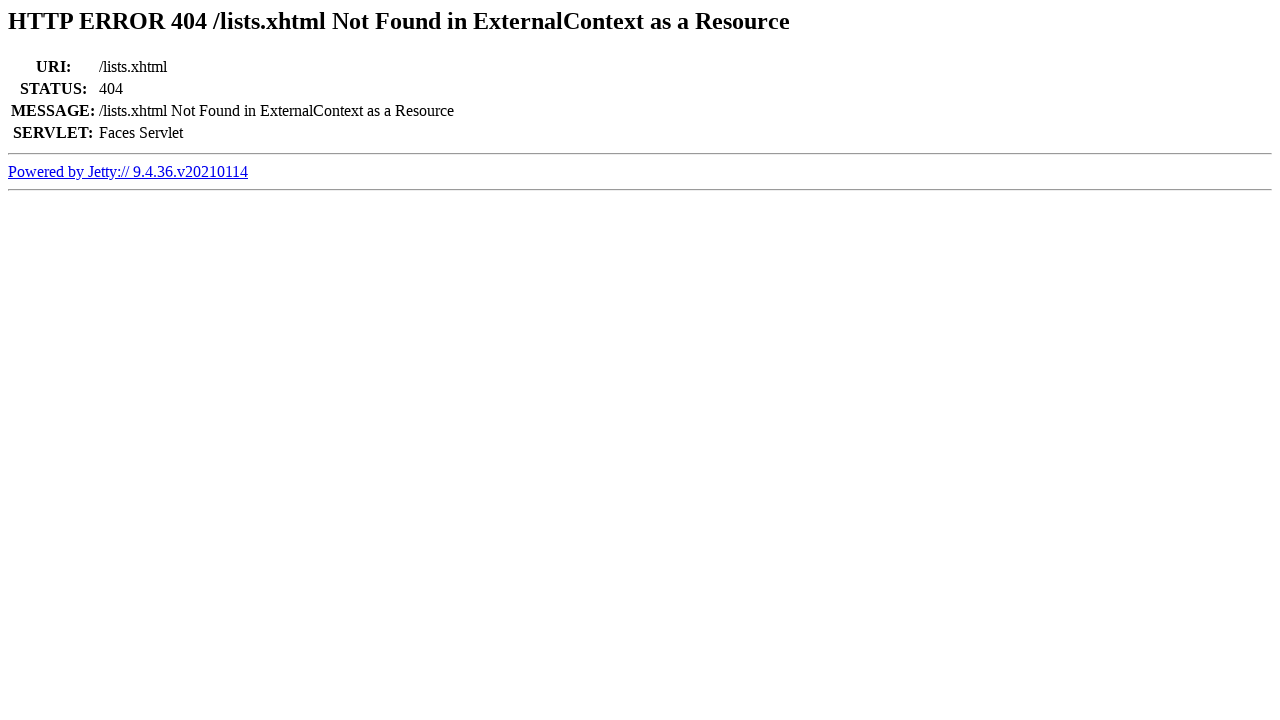

Navigated back to practice page
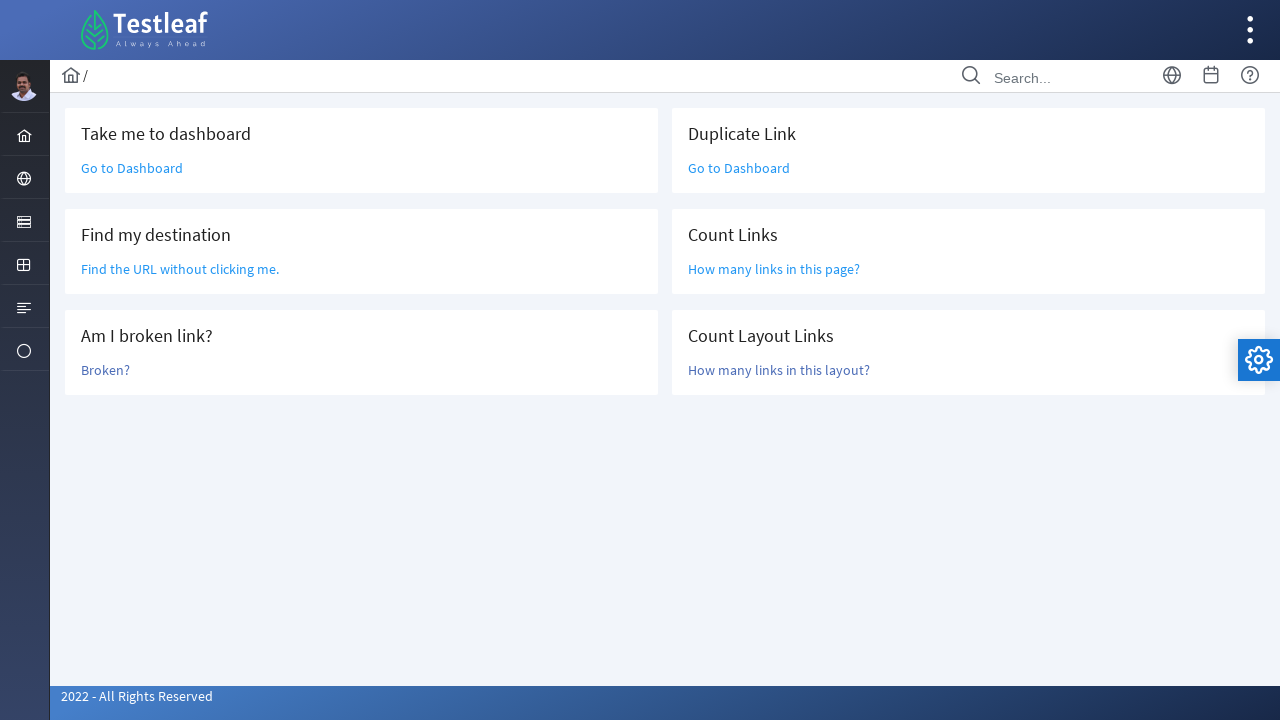

Clicked 'Go to Dashboard' link again at (132, 168) on a:text('Go to Dashboard')
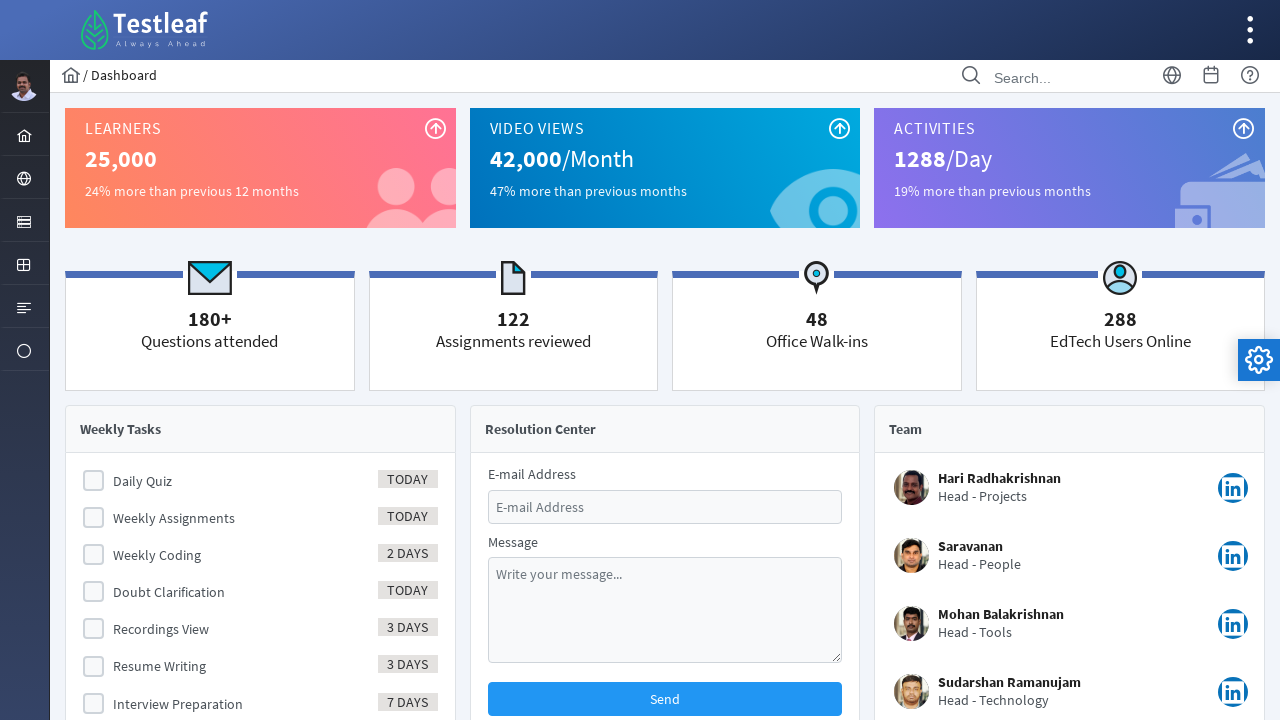

Navigated back to practice page
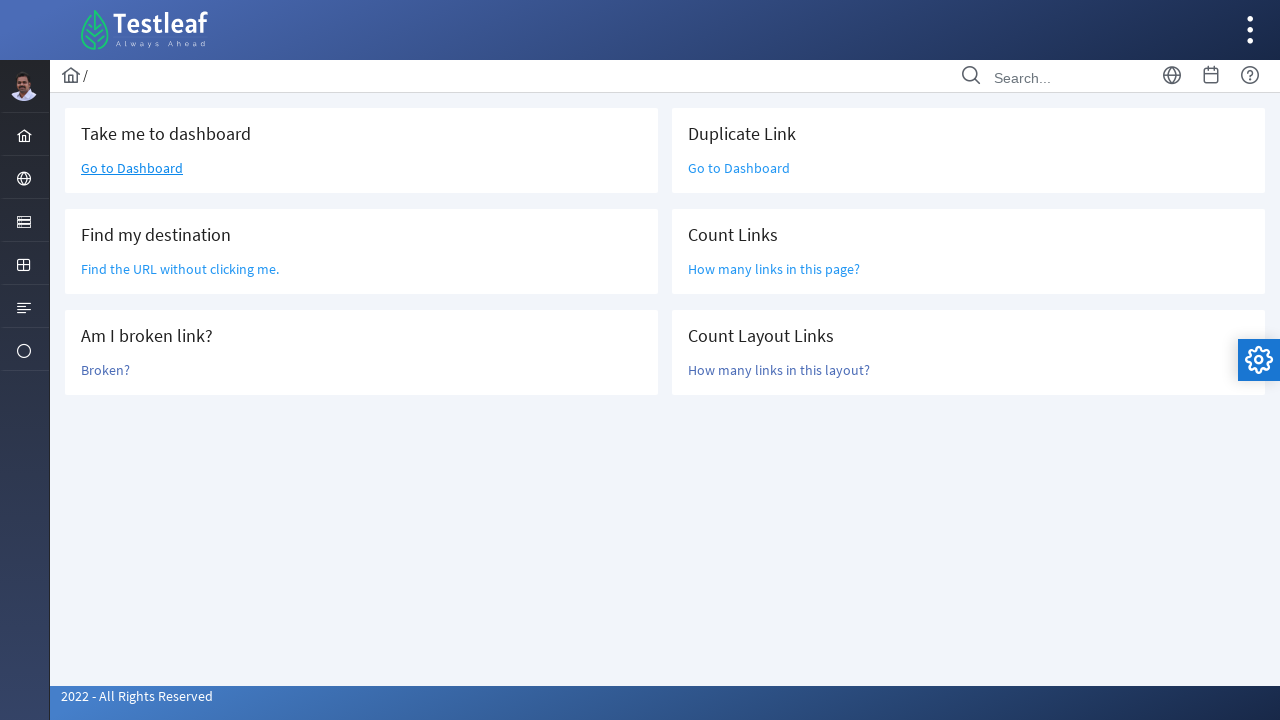

Located all links on the page
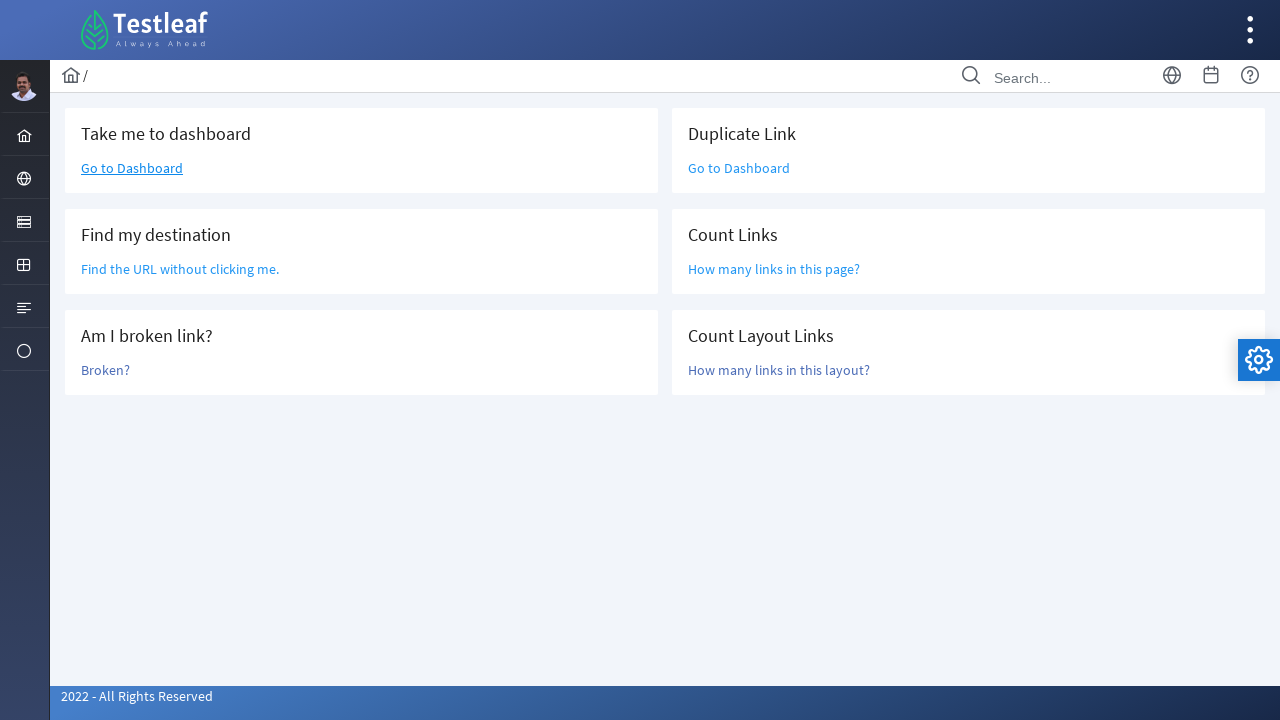

Counted all page links: 47 total links
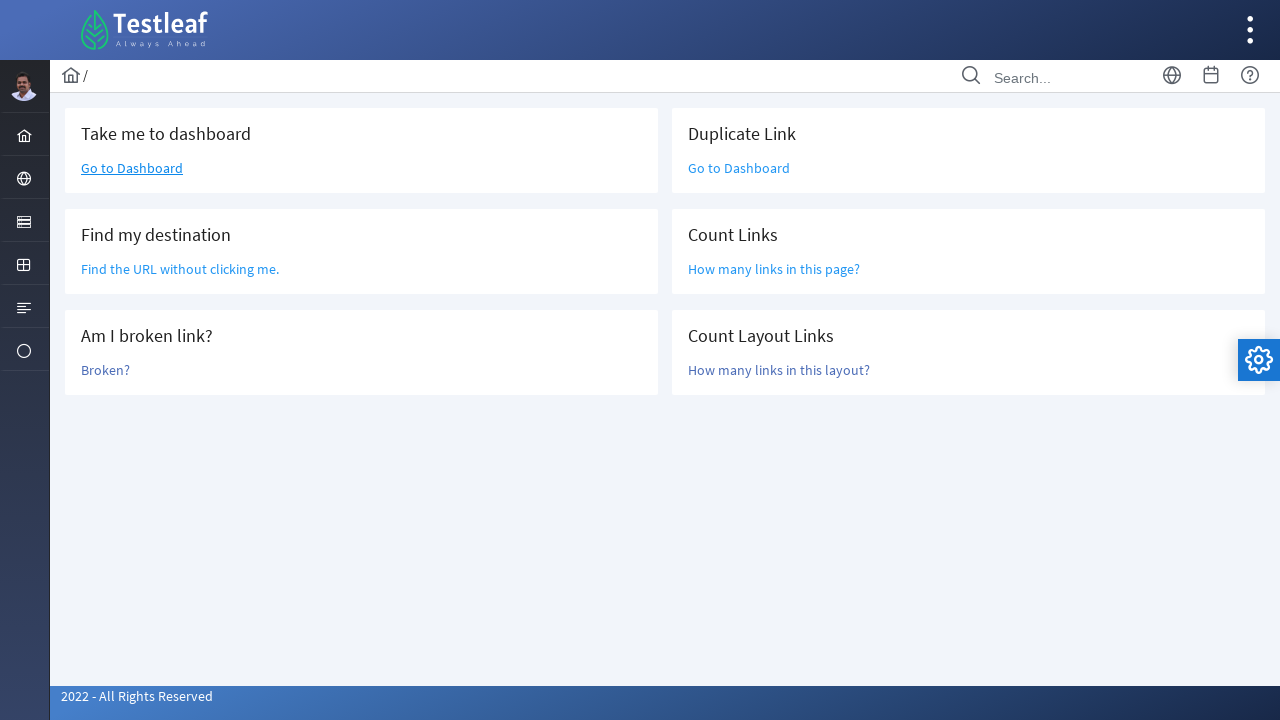

Located layout-main-content section
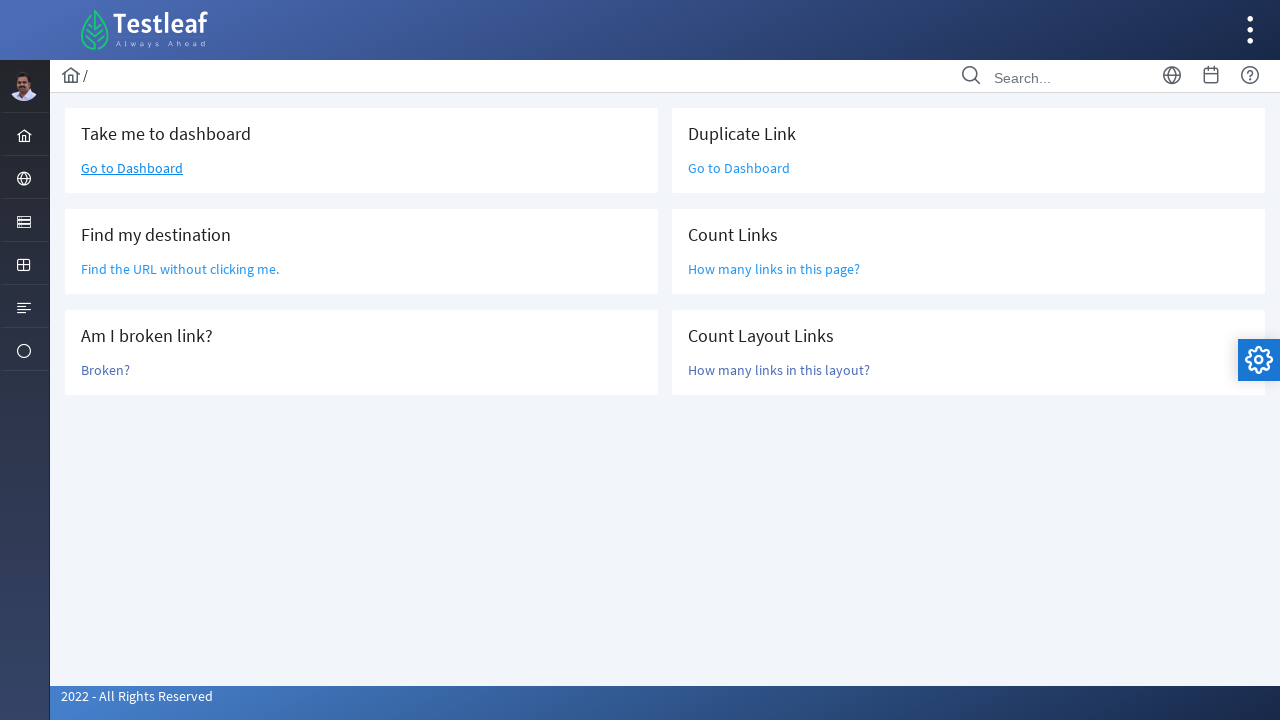

Located links within layout-main-content
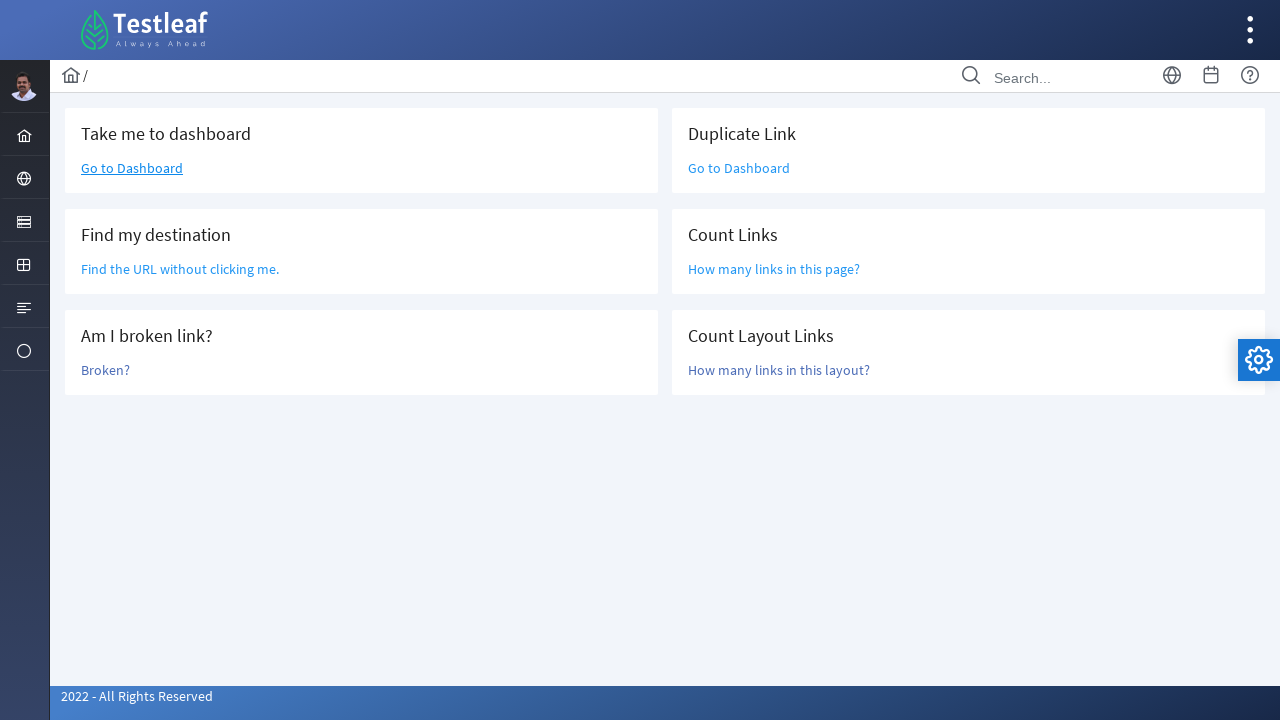

Counted layout links: 6 links in layout
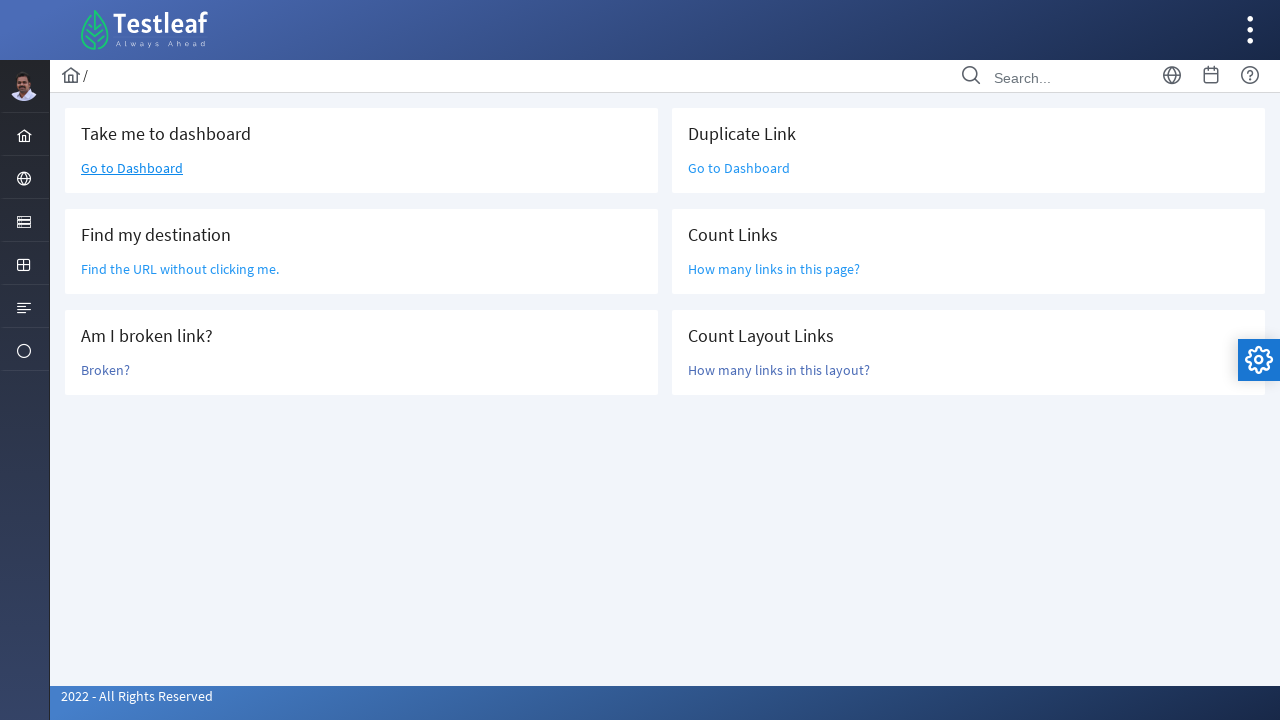

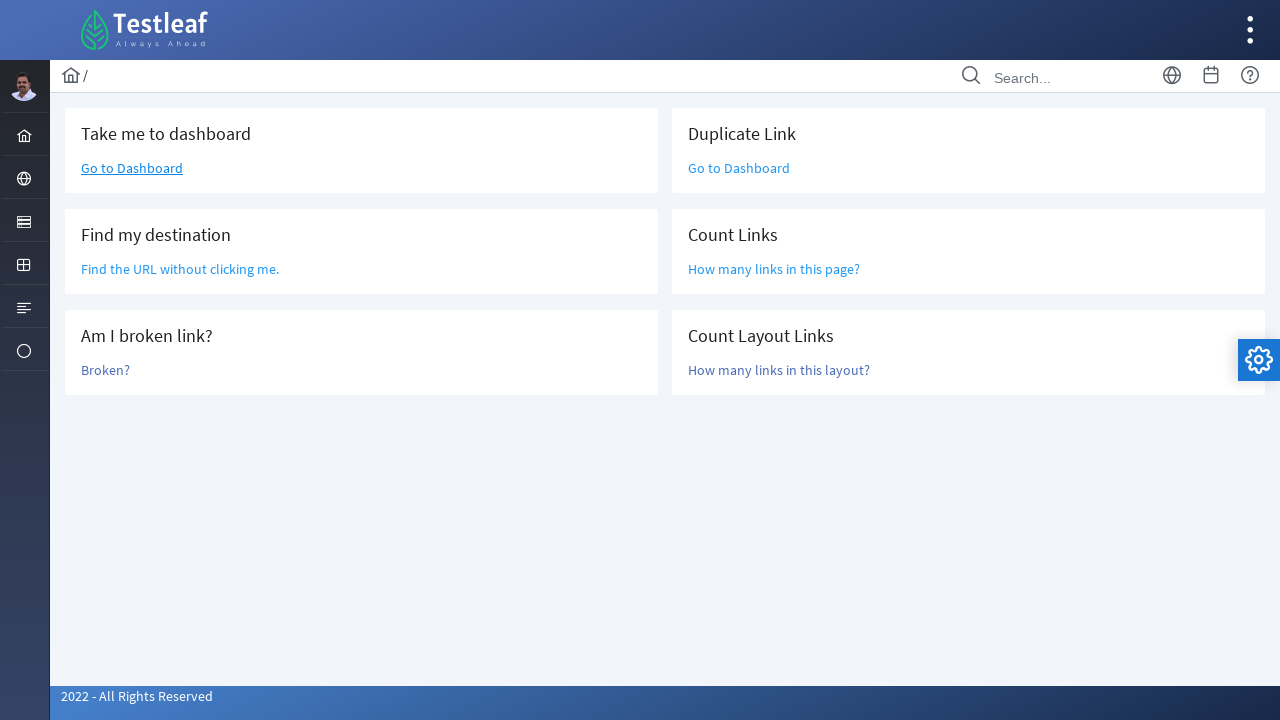